Tests that clicking Clear completed removes all completed items from the list

Starting URL: https://demo.playwright.dev/todomvc

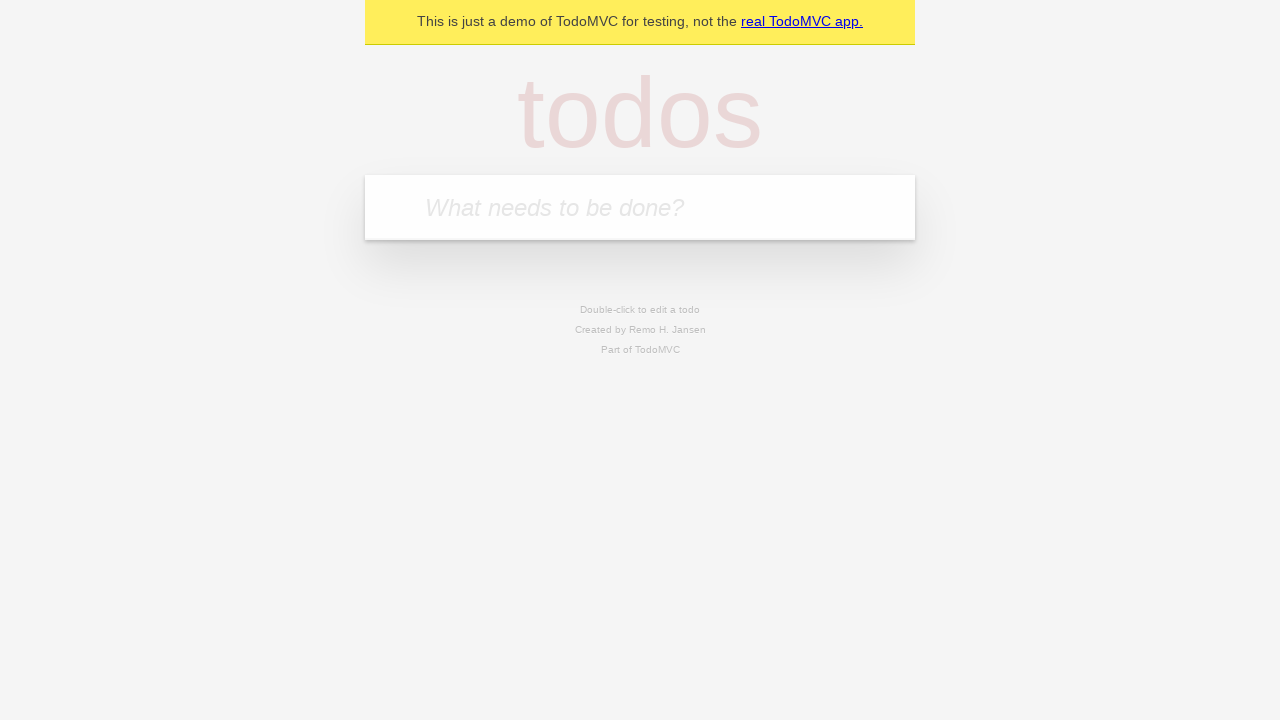

Filled todo input with 'buy some cheese' on internal:attr=[placeholder="What needs to be done?"i]
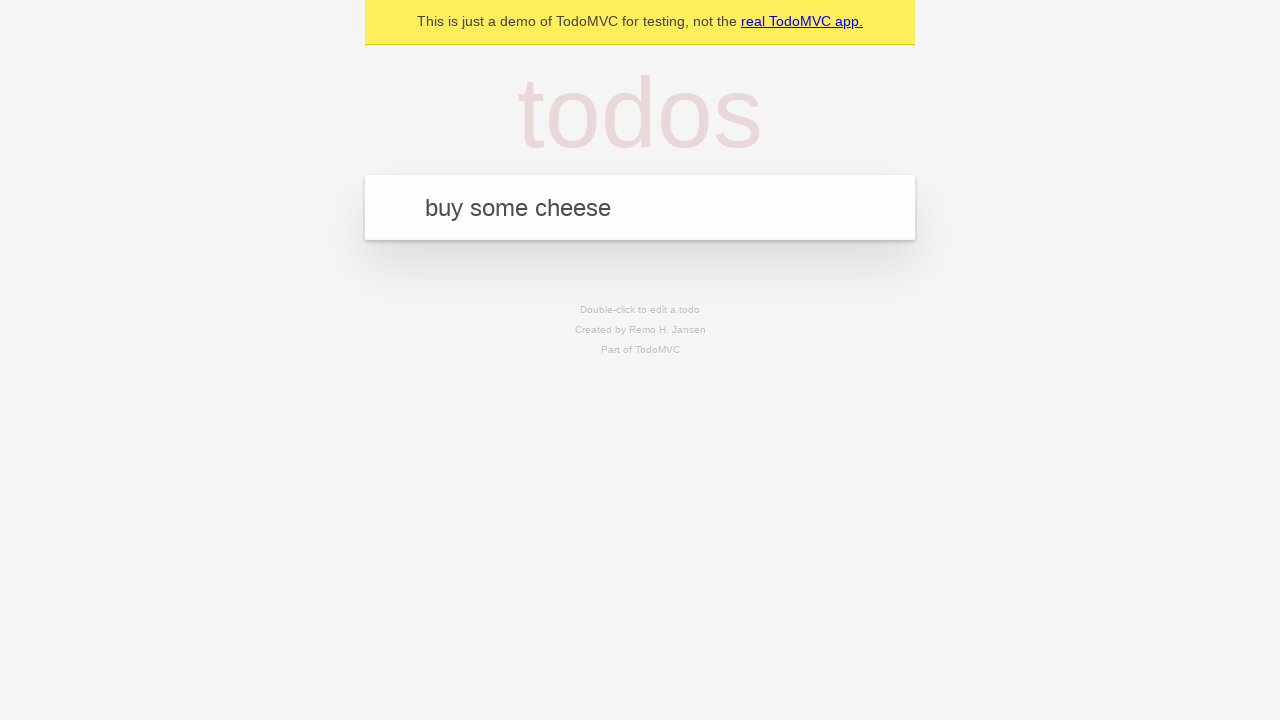

Pressed Enter to add first todo item on internal:attr=[placeholder="What needs to be done?"i]
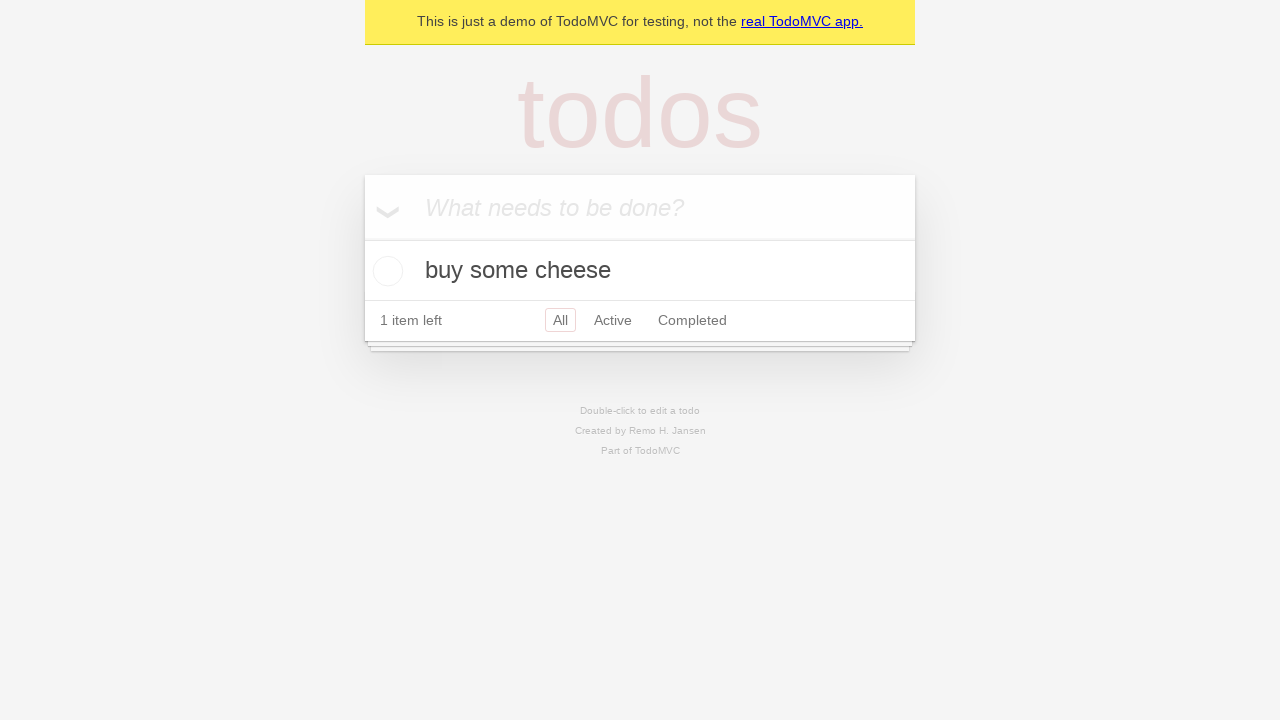

Filled todo input with 'feed the cat' on internal:attr=[placeholder="What needs to be done?"i]
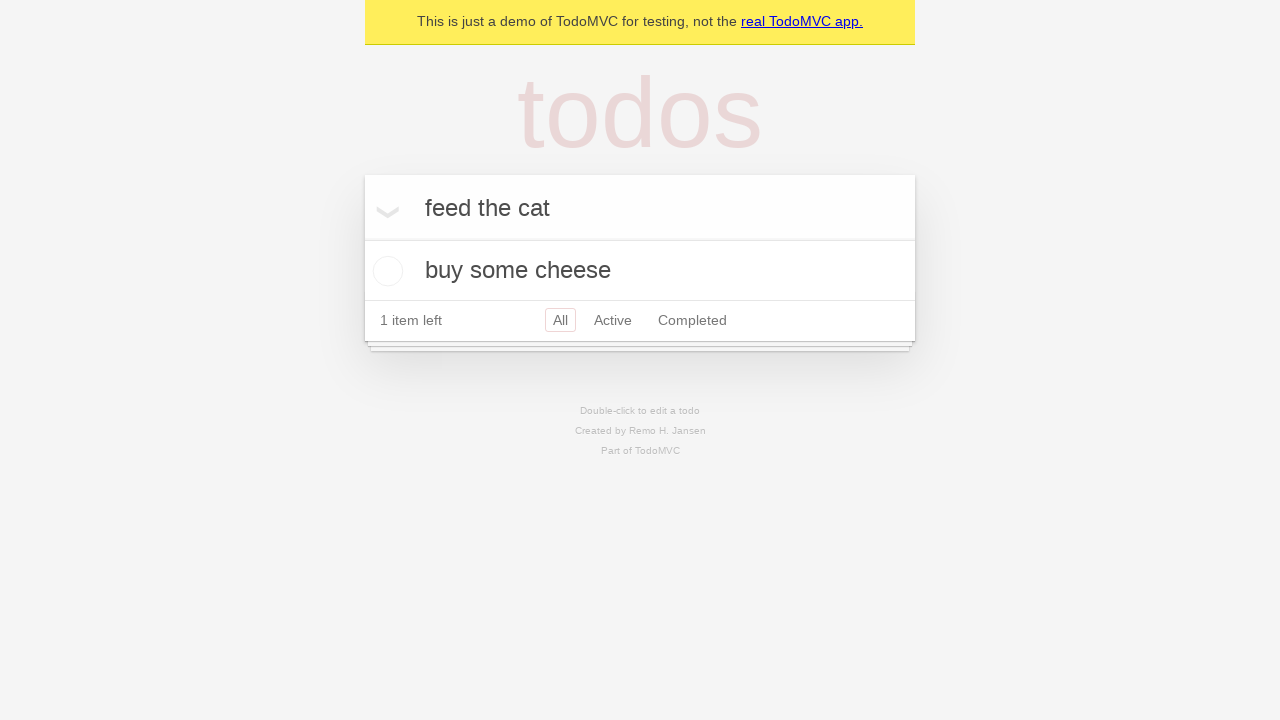

Pressed Enter to add second todo item on internal:attr=[placeholder="What needs to be done?"i]
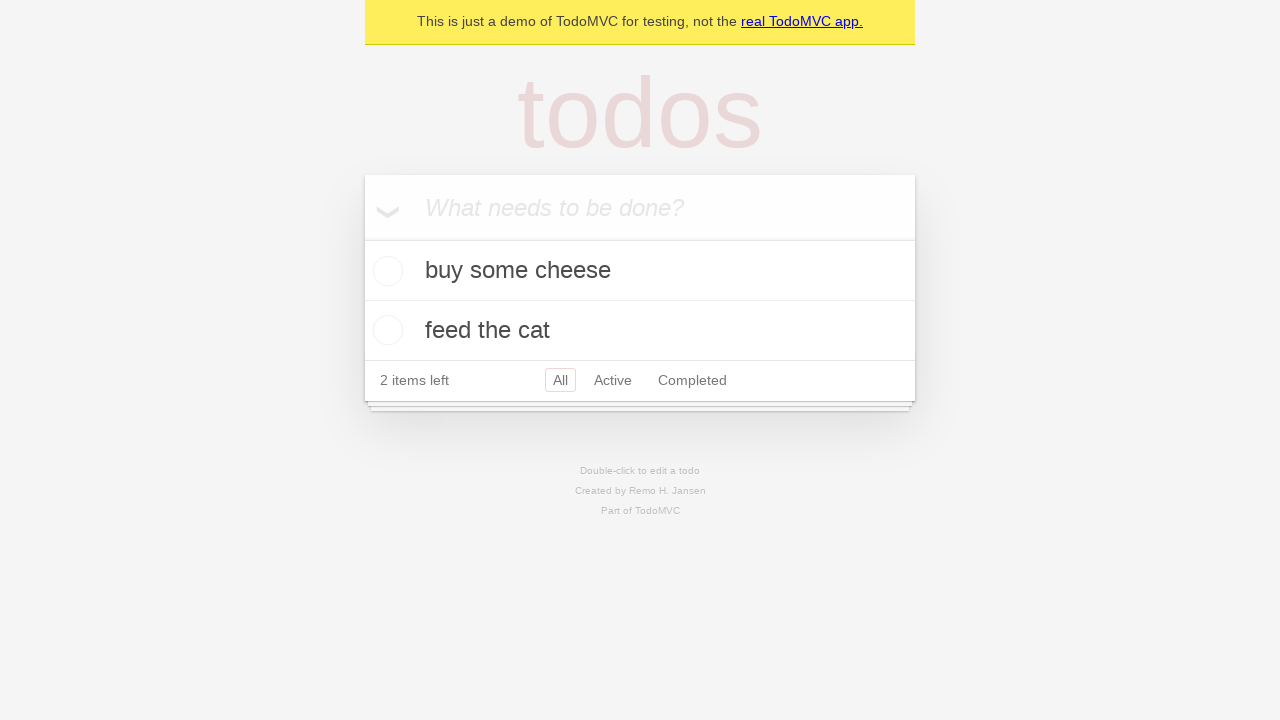

Filled todo input with 'book a doctors appointment' on internal:attr=[placeholder="What needs to be done?"i]
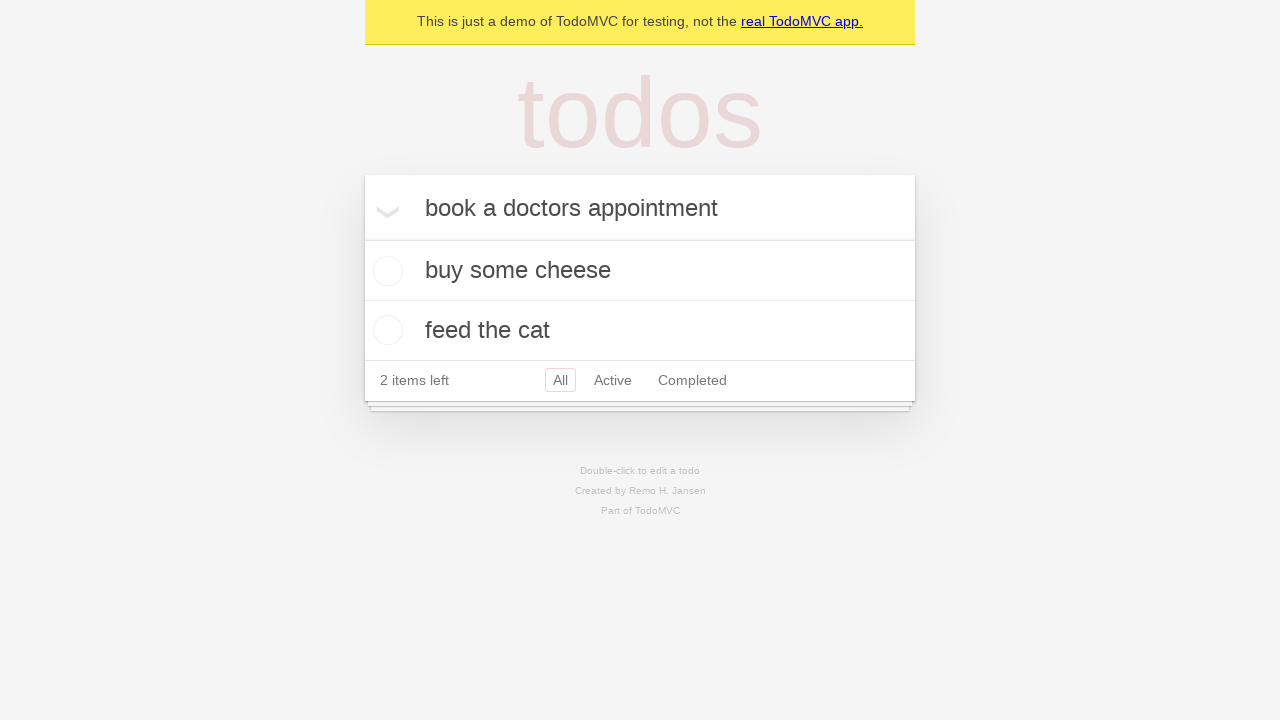

Pressed Enter to add third todo item on internal:attr=[placeholder="What needs to be done?"i]
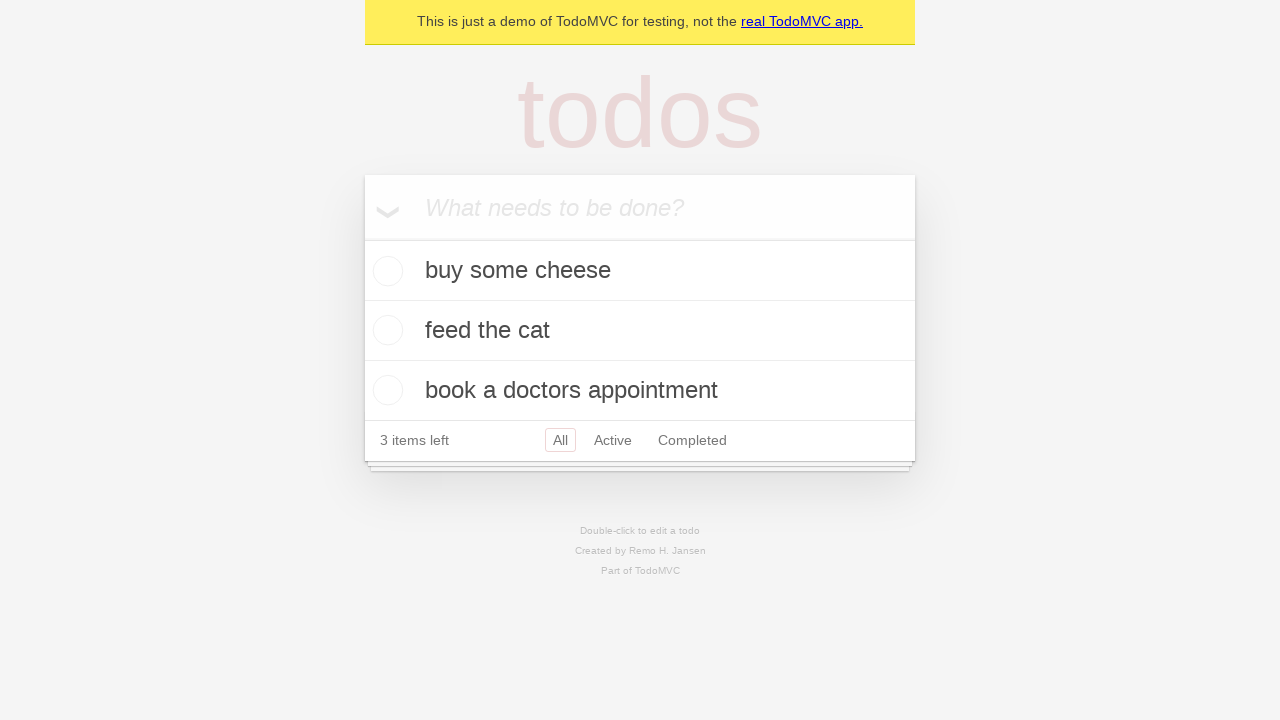

Checked the checkbox for second todo item 'feed the cat' at (385, 330) on internal:testid=[data-testid="todo-item"s] >> nth=1 >> internal:role=checkbox
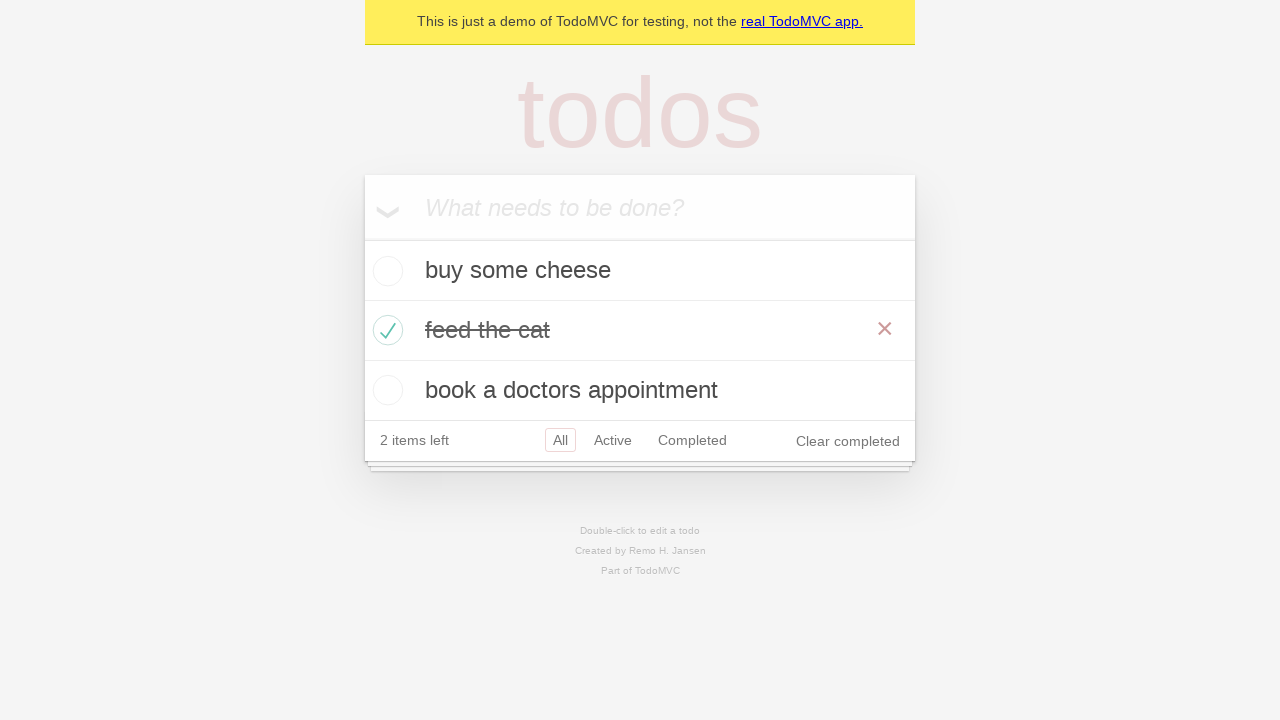

Clicked 'Clear completed' button to remove completed items at (848, 441) on internal:role=button[name="Clear completed"i]
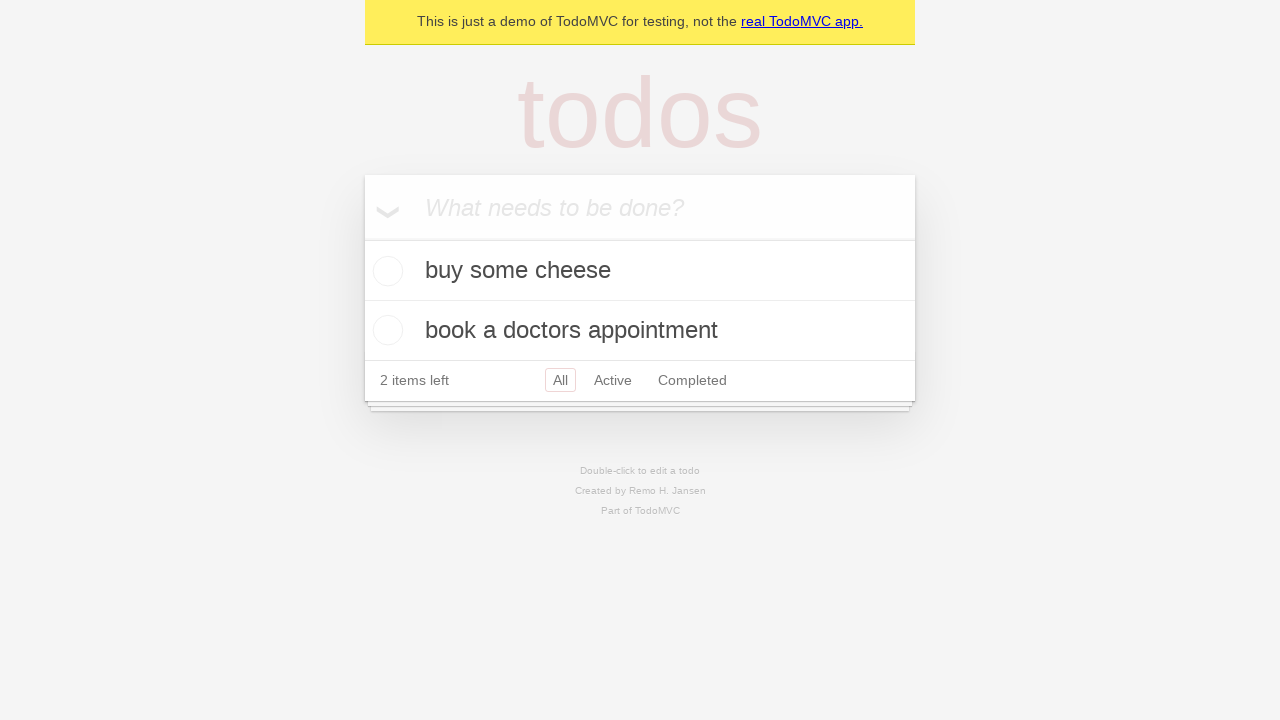

Waited for todo items to be present after clearing completed items
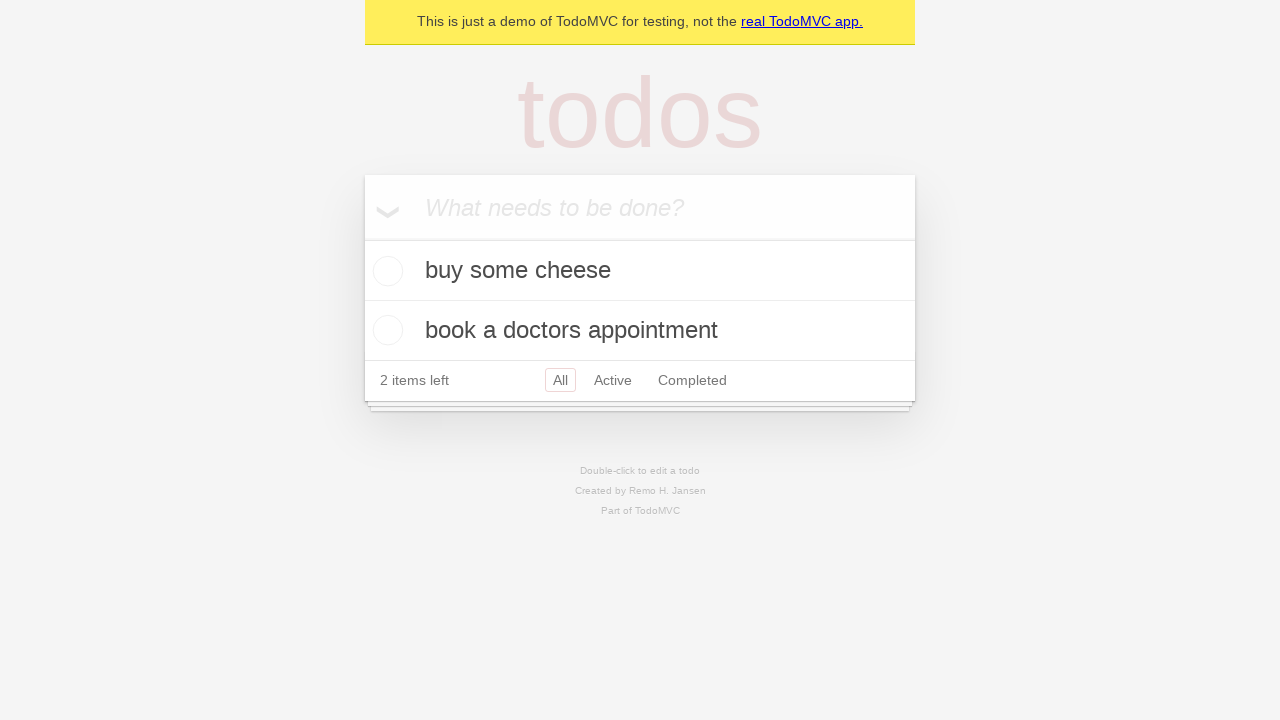

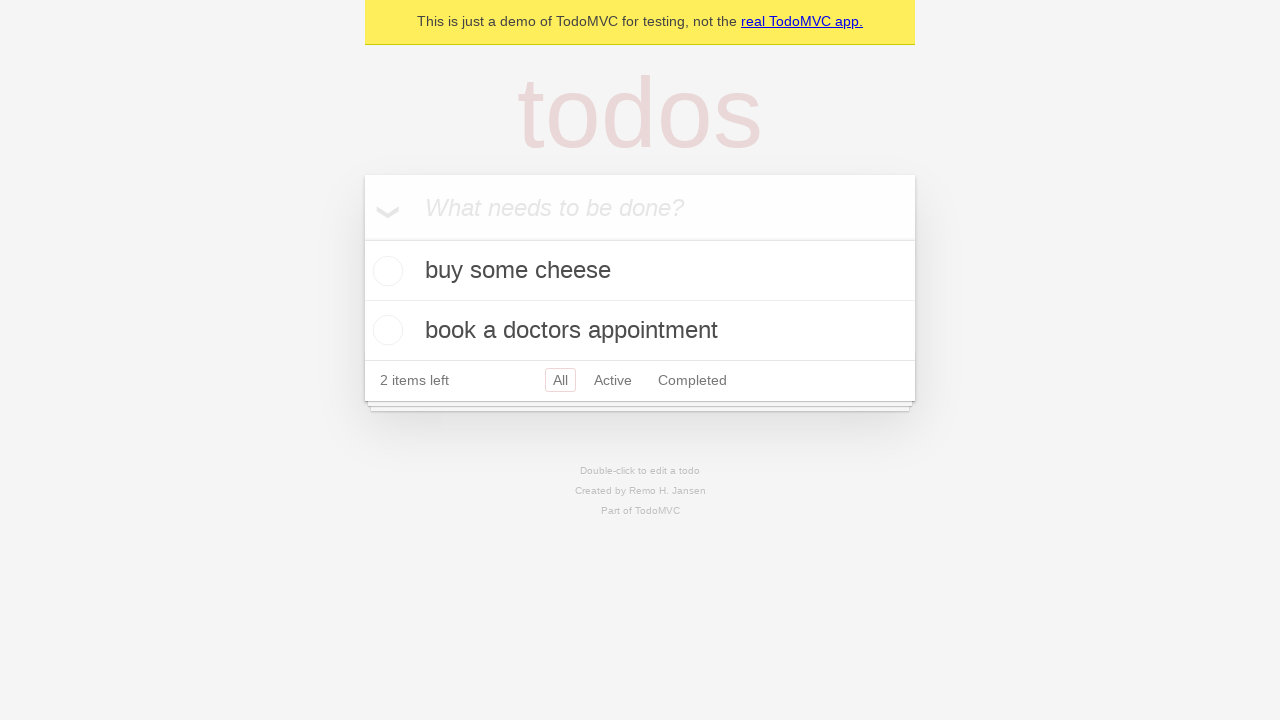